Tests scrolling the page down and verifying the page state after scroll

Starting URL: https://applitools.github.io/demo/TestPages/FramesTestPage/

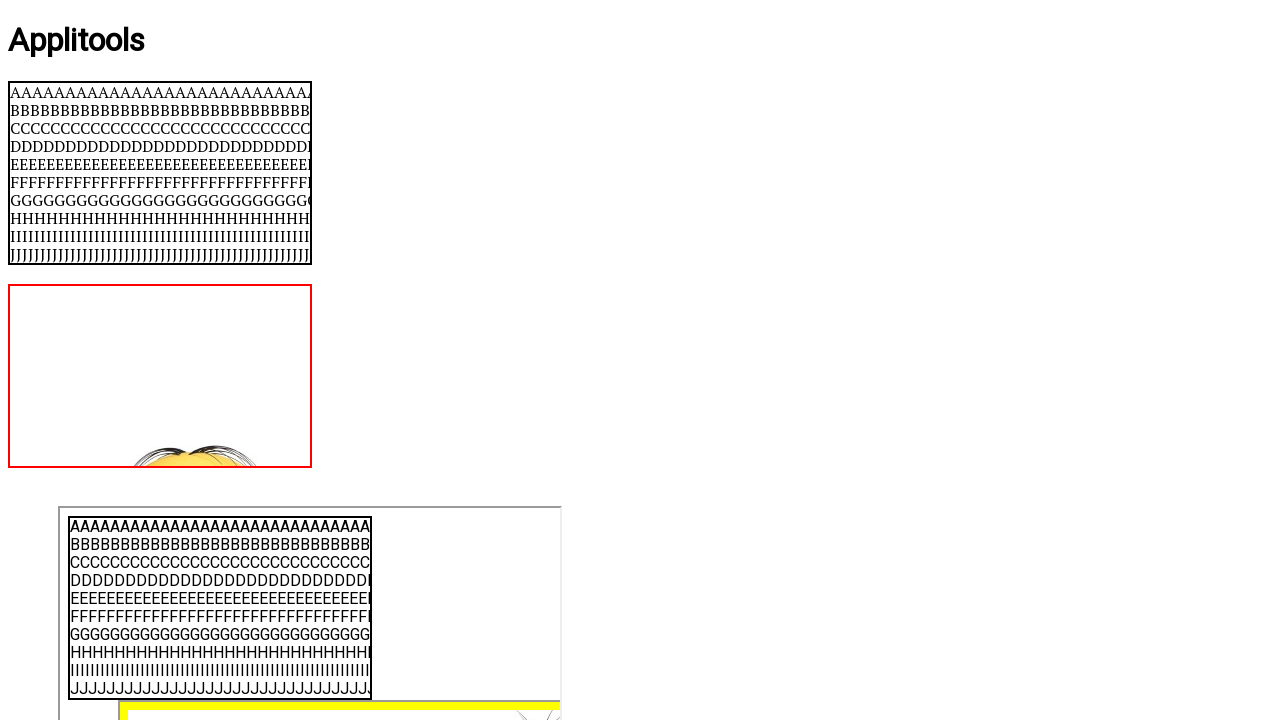

Navigated to FramesTestPage
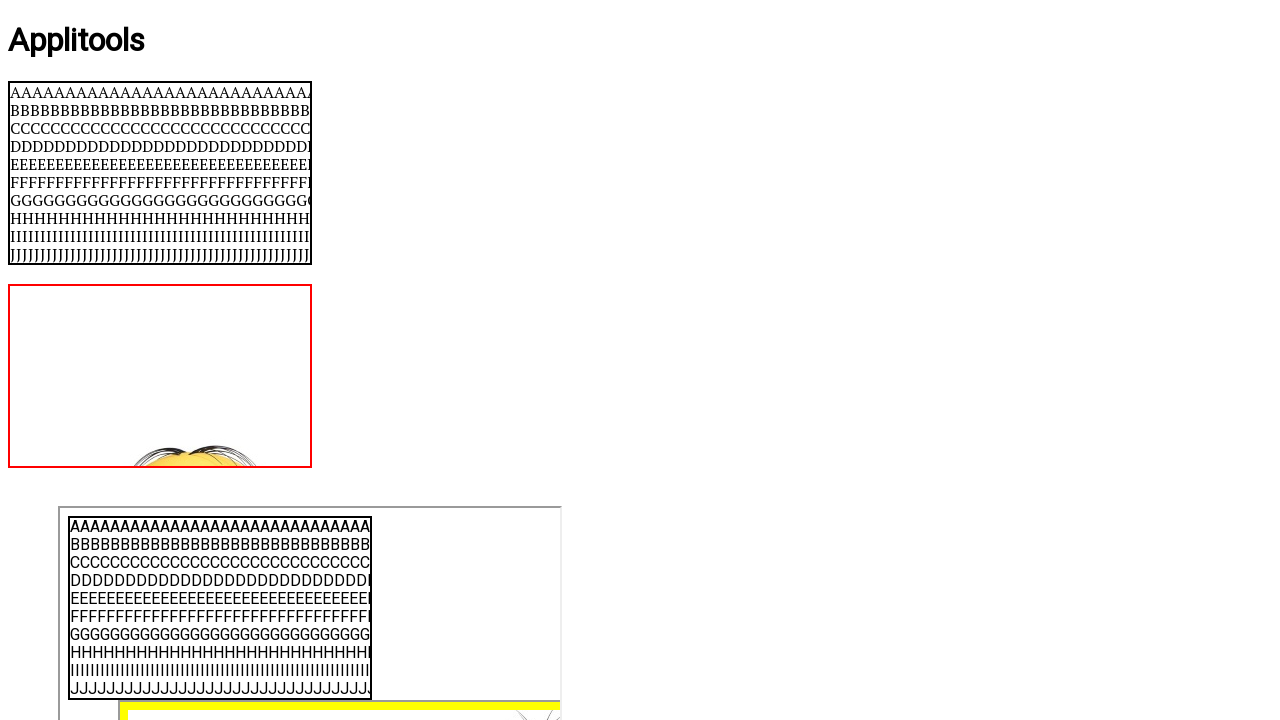

Scrolled page down by 350 pixels
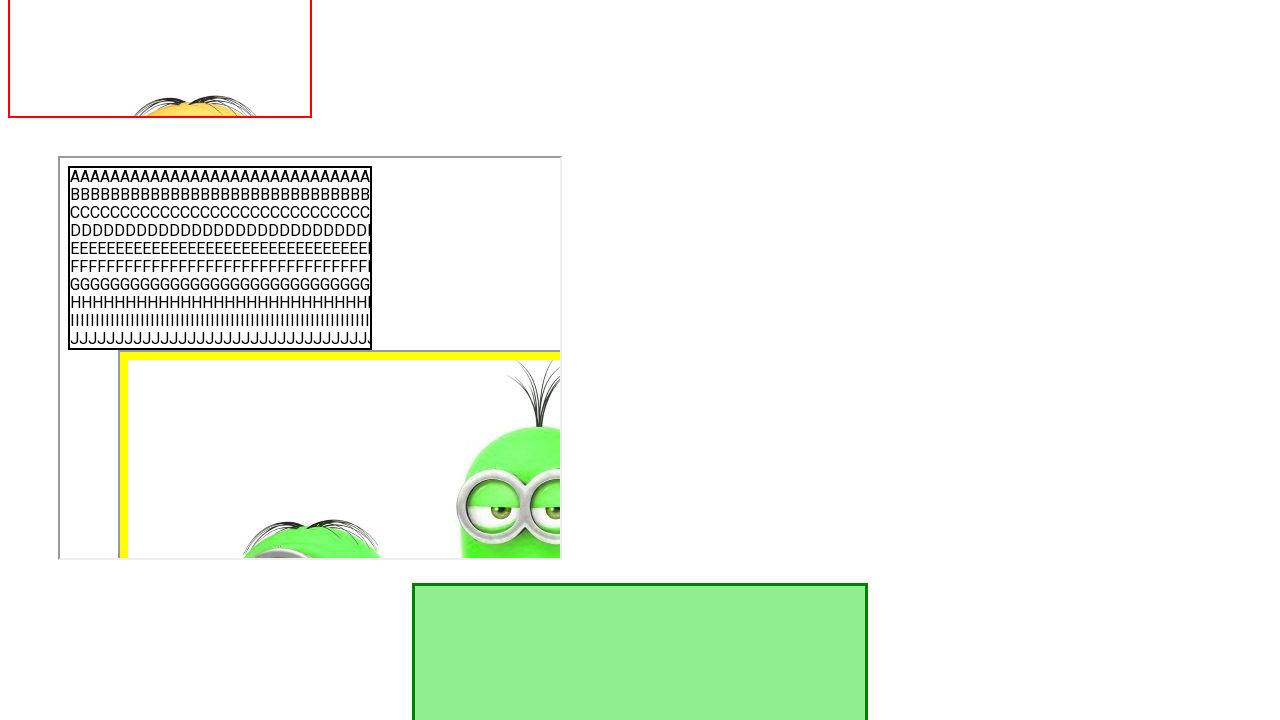

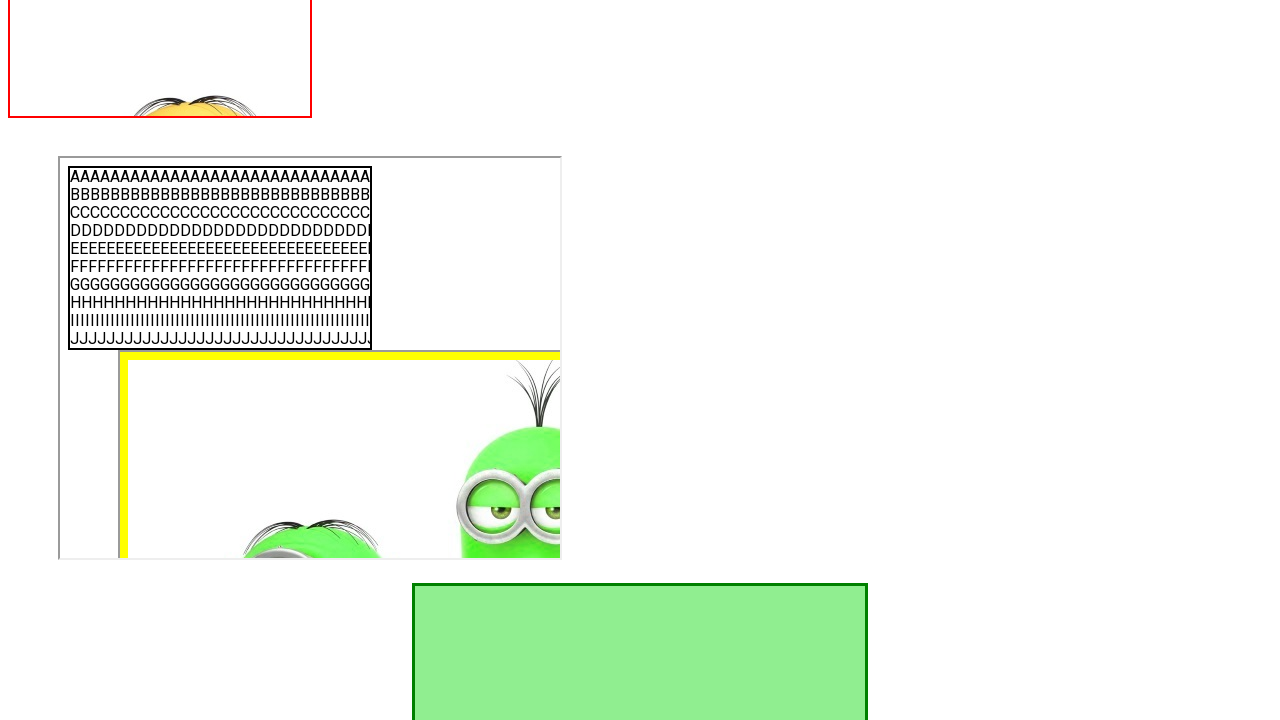